Clicks on a specific link by text, then fills out and submits a form with personal information

Starting URL: https://suninjuly.github.io/find_link_text

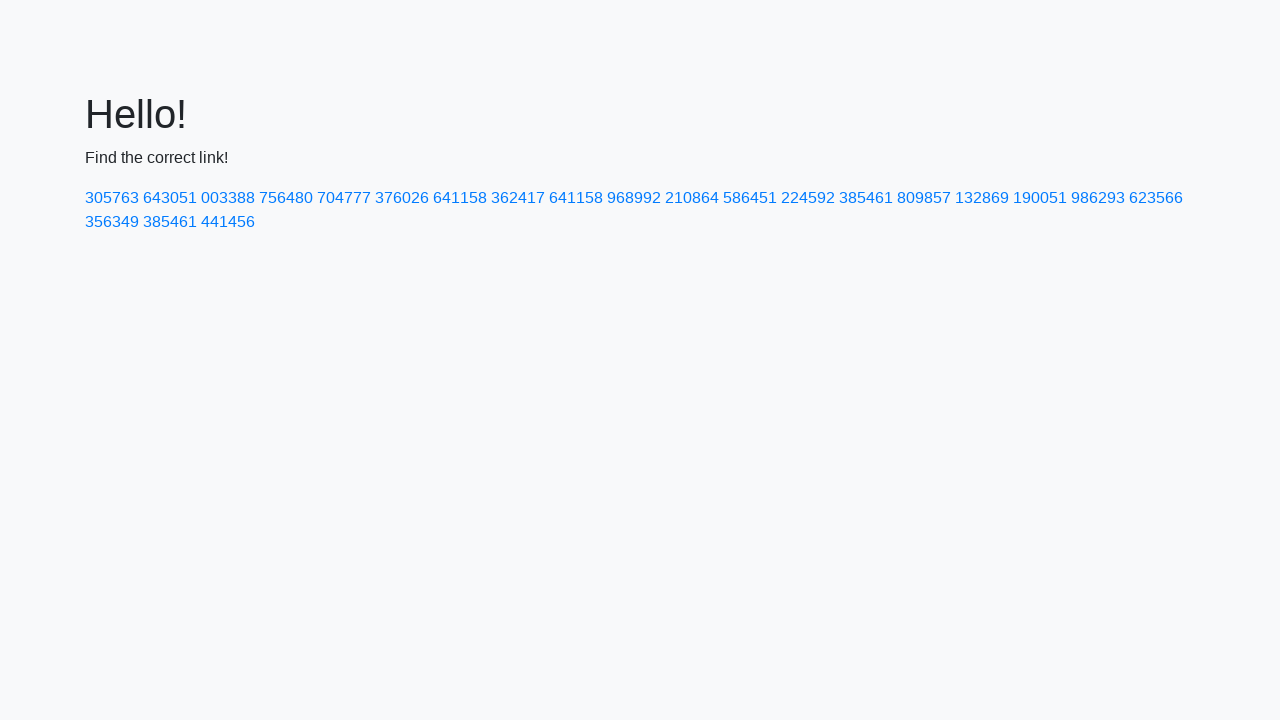

Clicked on link with text '224592' at (808, 198) on text=224592
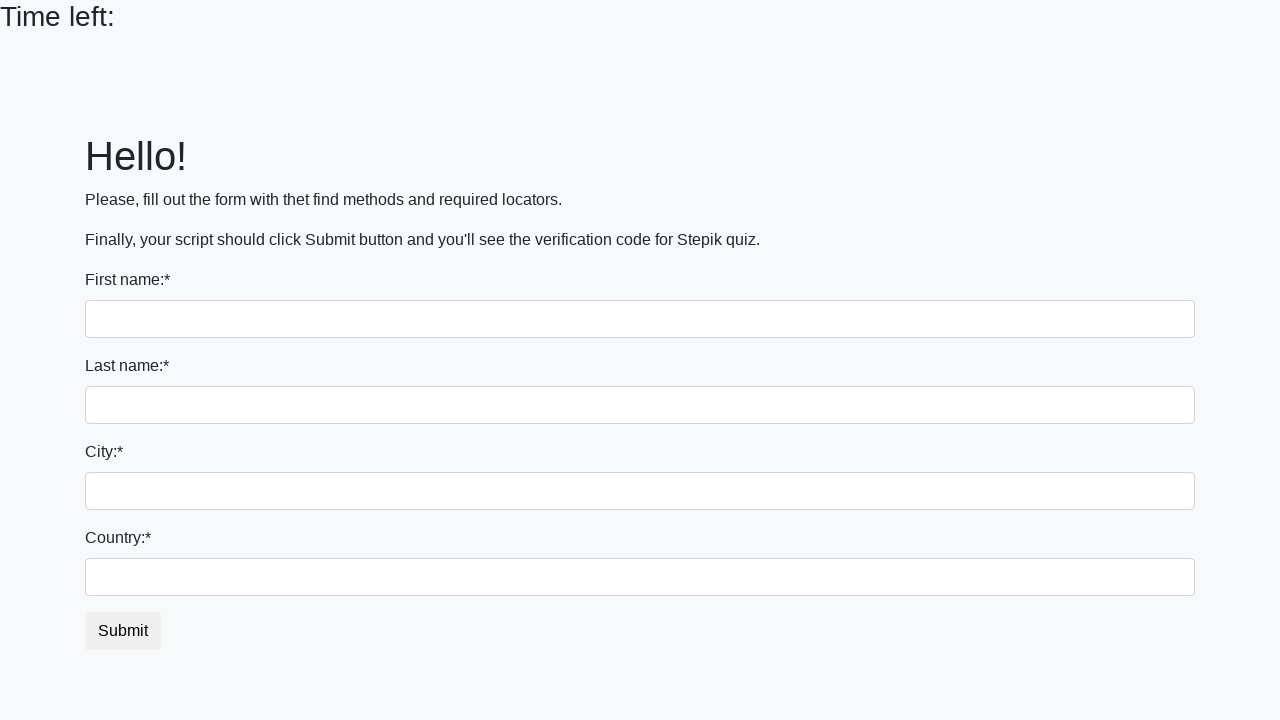

Filled first name field with 'Ivan' on input[name='first_name']
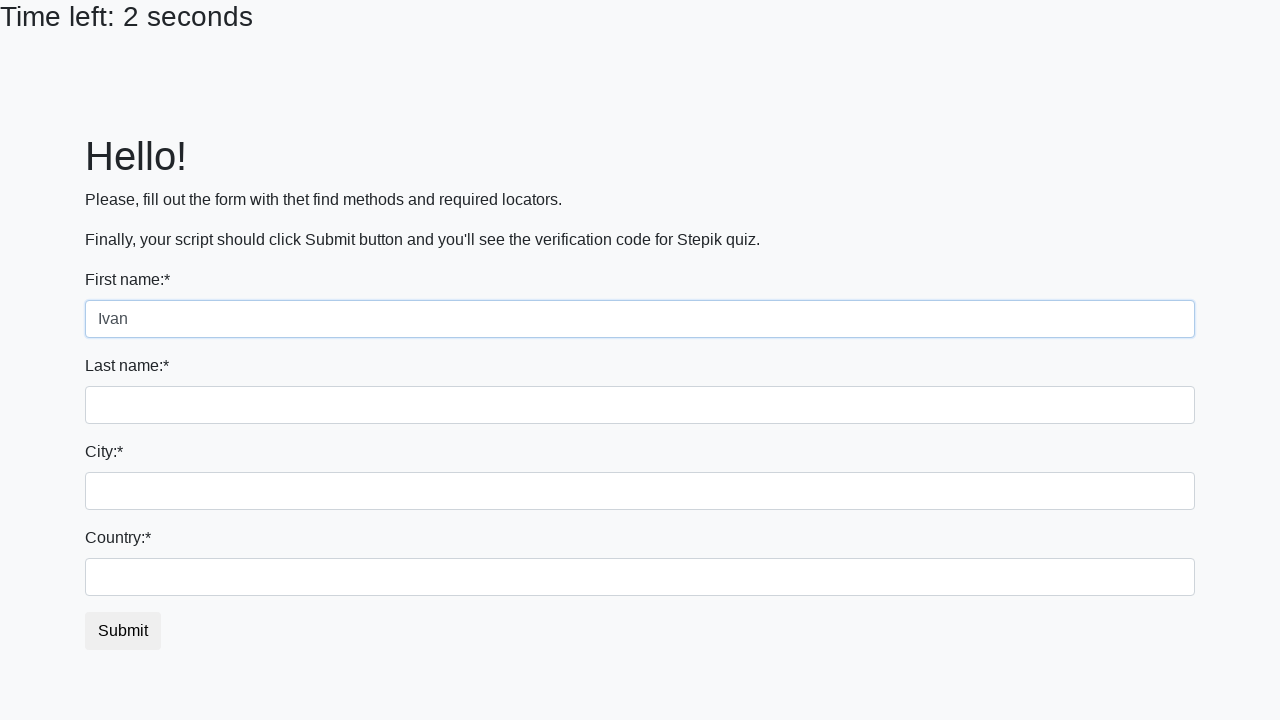

Filled last name field with 'Petrov' on input[name='last_name']
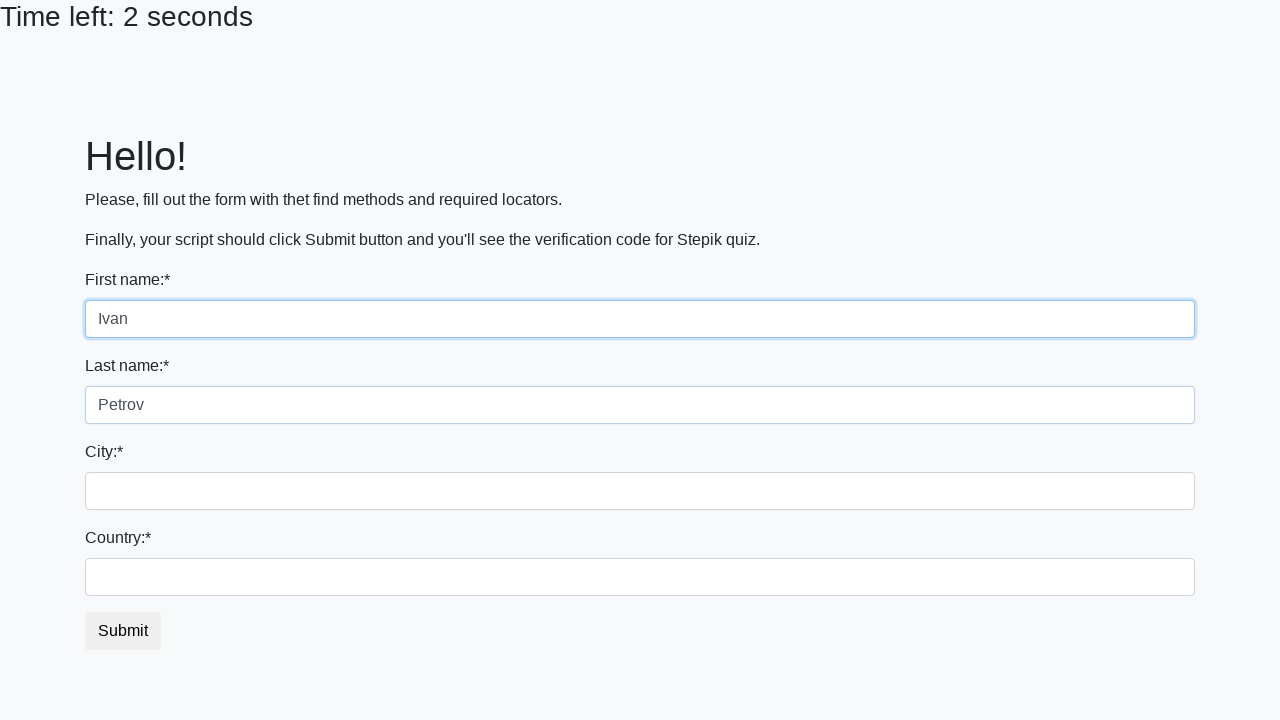

Filled city field with 'Smolensk' on .form-control.city
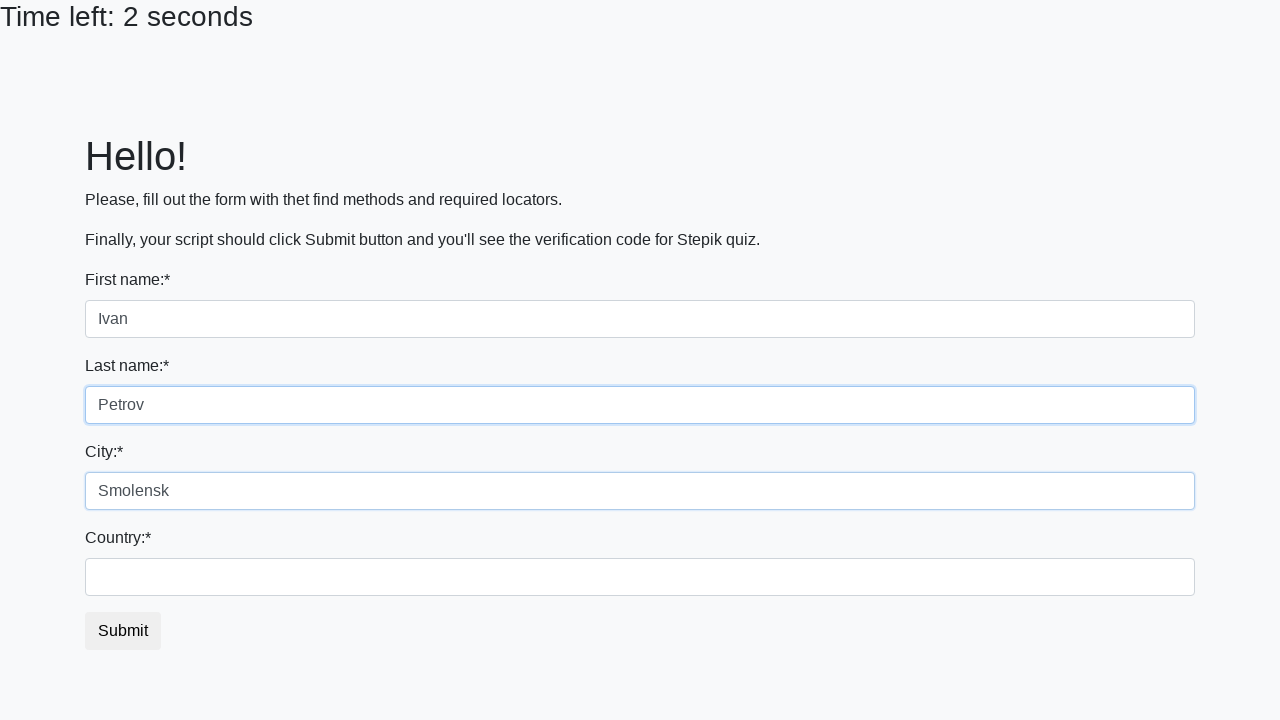

Filled country field with 'Russia' on #country
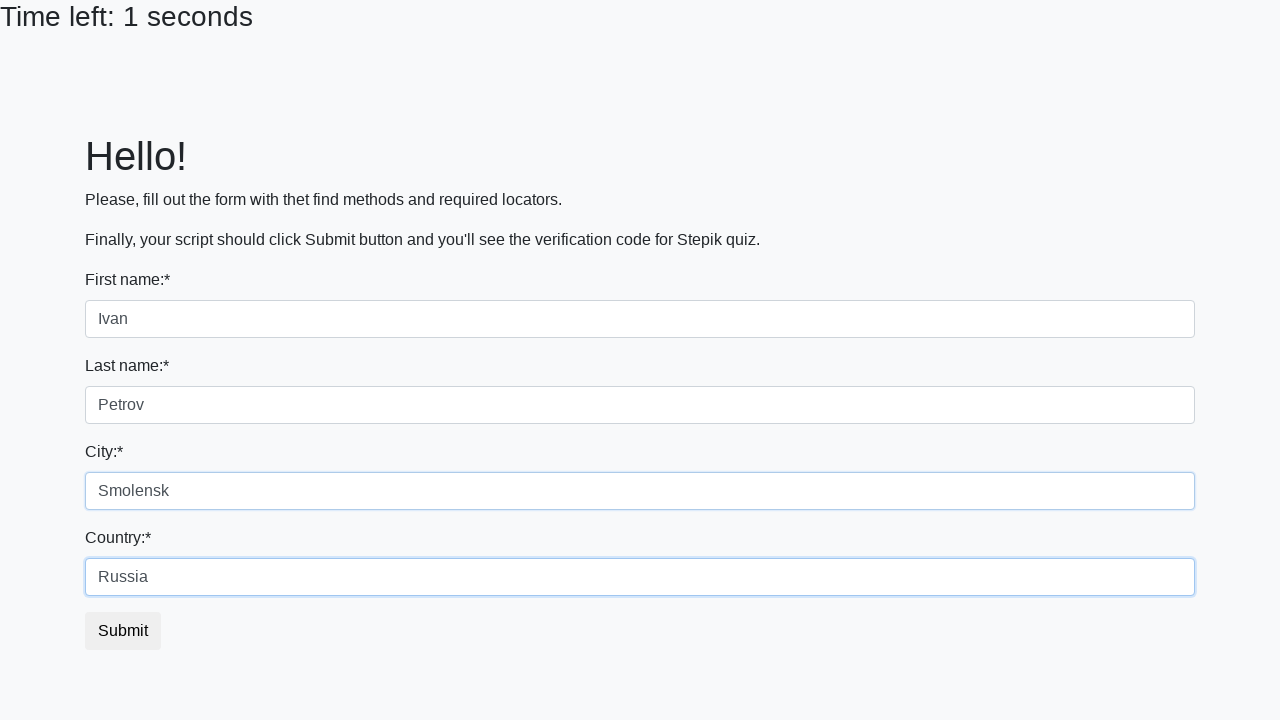

Clicked submit button to send form at (123, 631) on button.btn
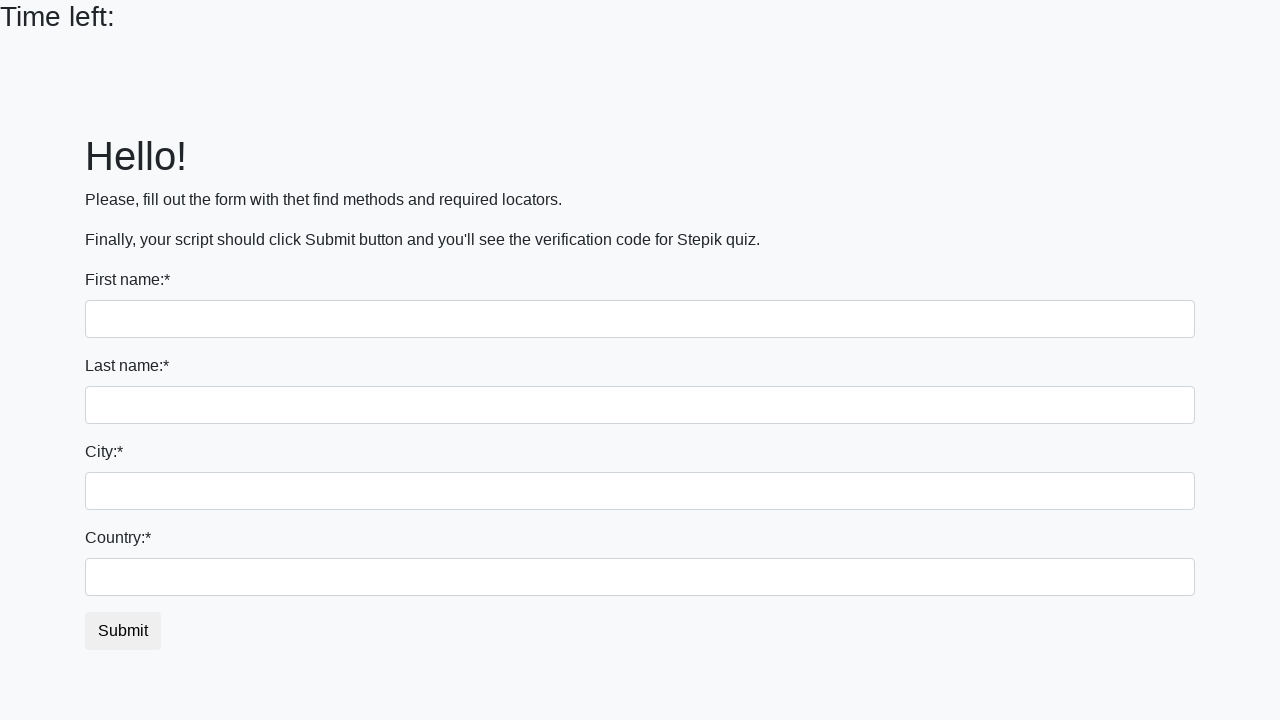

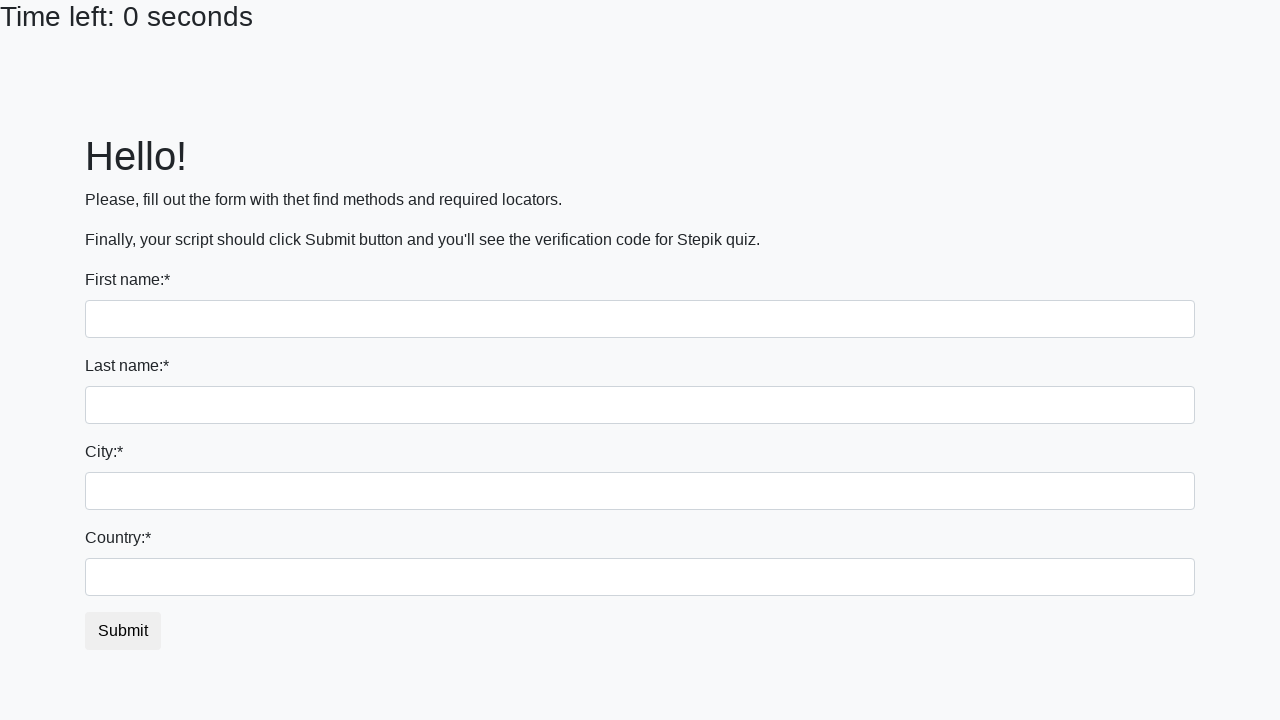